Navigates to Python.org homepage and verifies that the event widget with upcoming events is displayed and contains event dates and titles.

Starting URL: https://www.python.org/

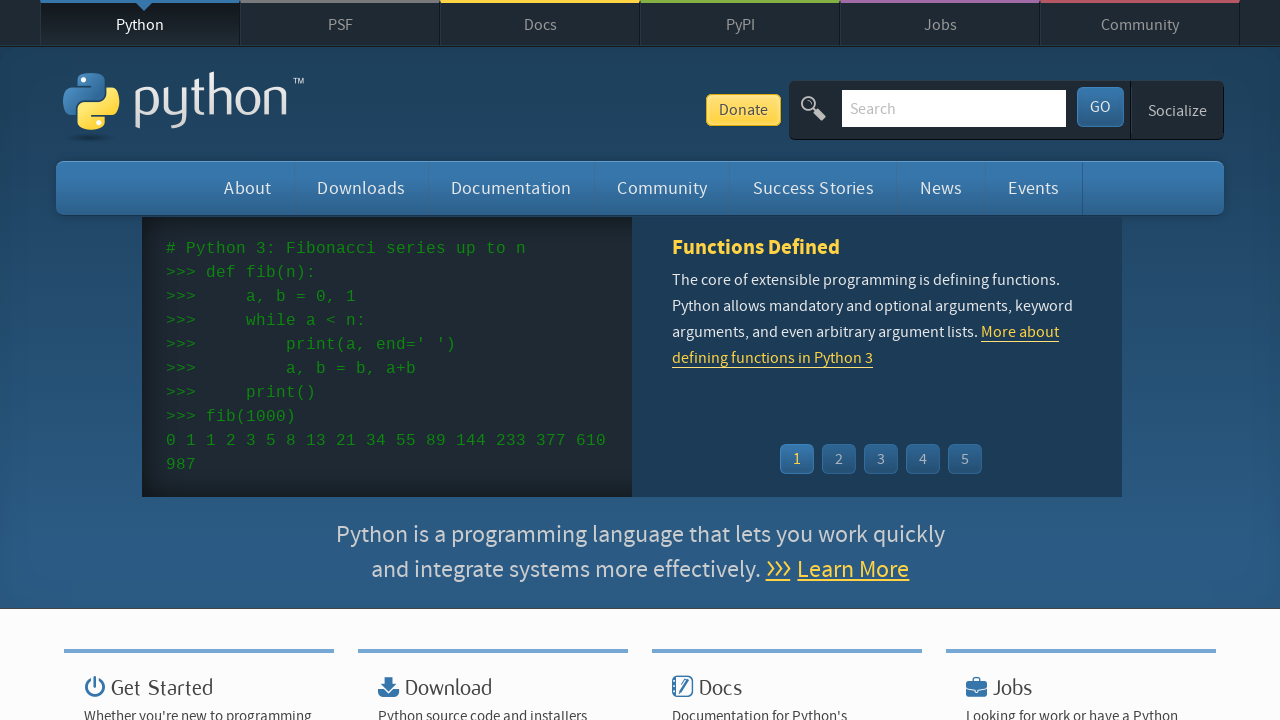

Navigated to Python.org homepage
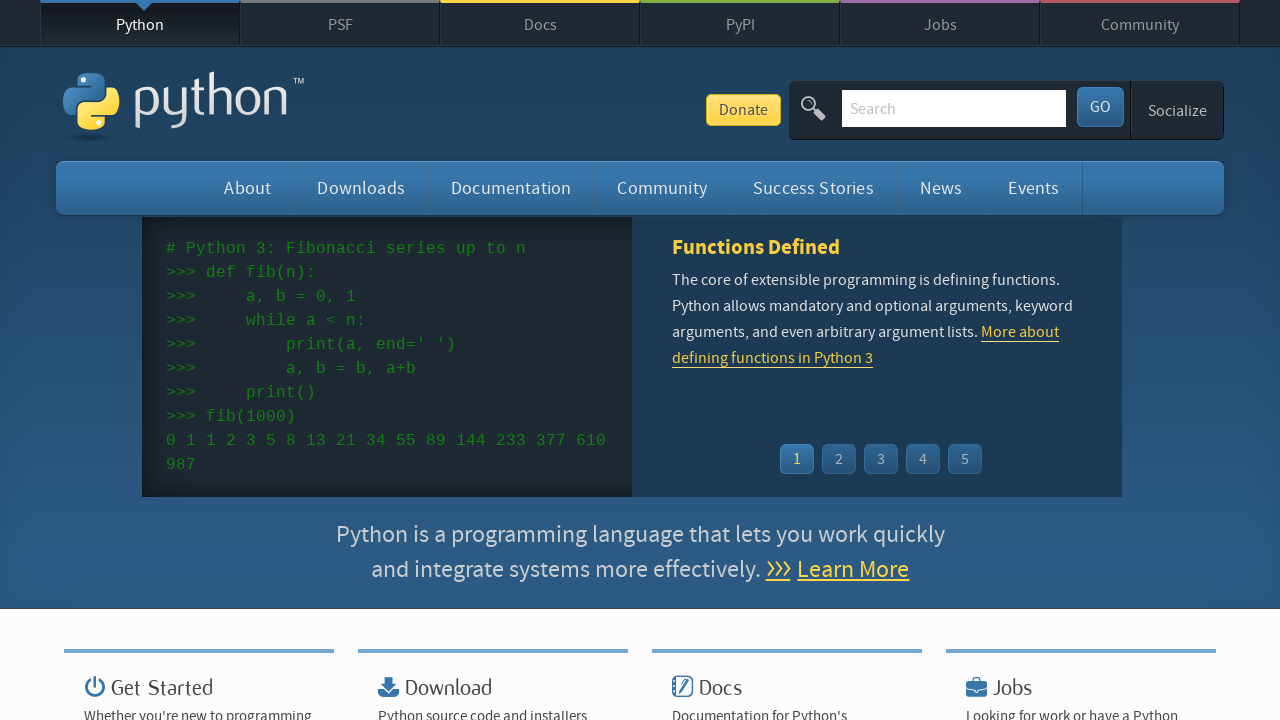

Event widget date elements loaded
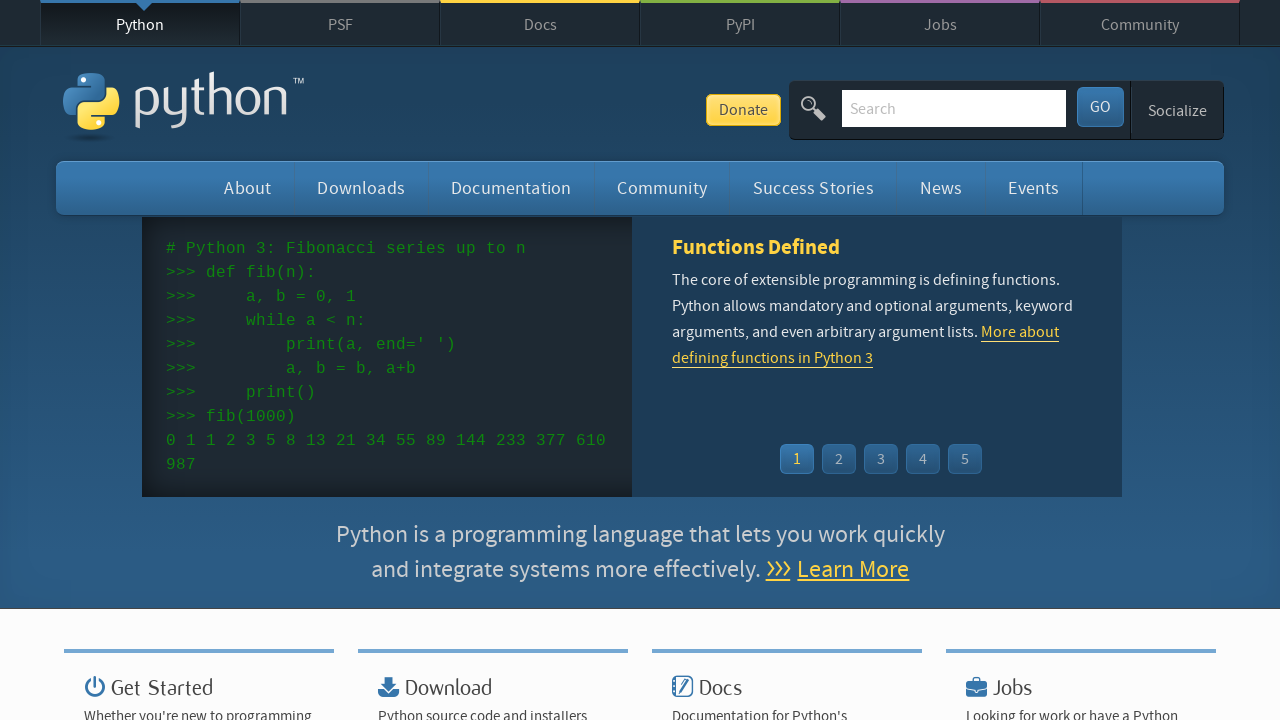

Event widget links verified as present
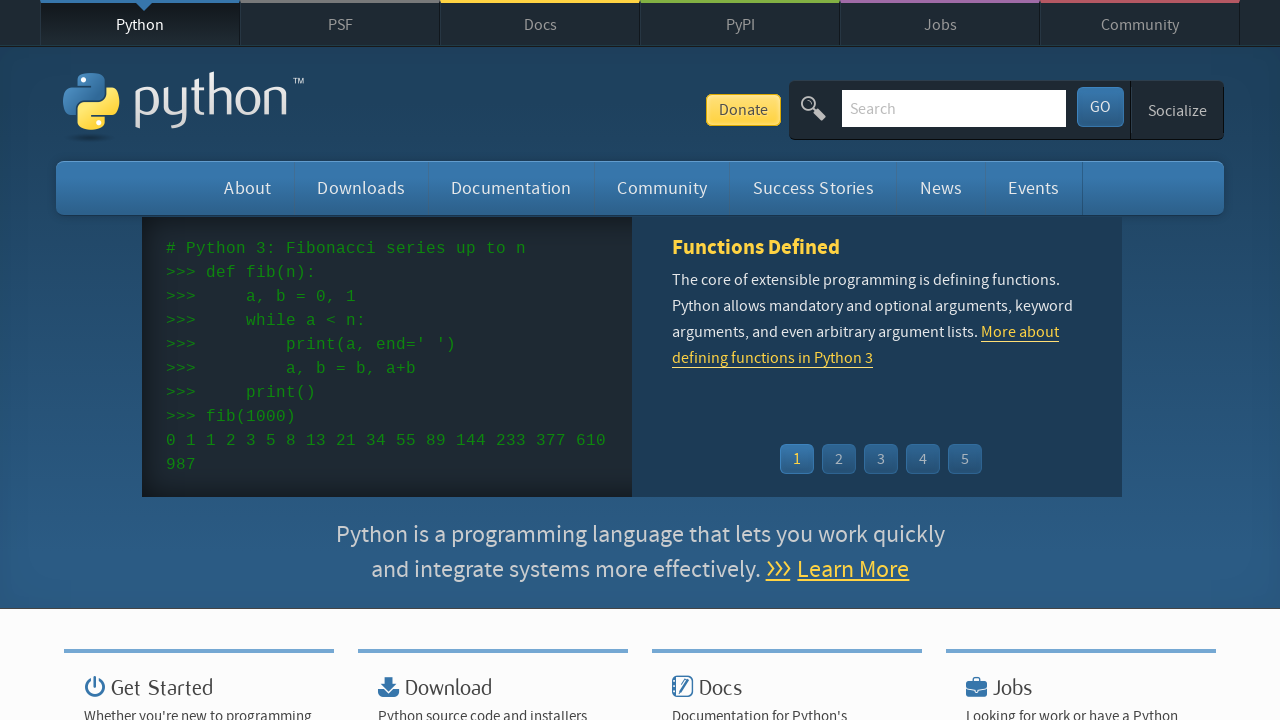

Verified 5 event titles are displayed in the widget
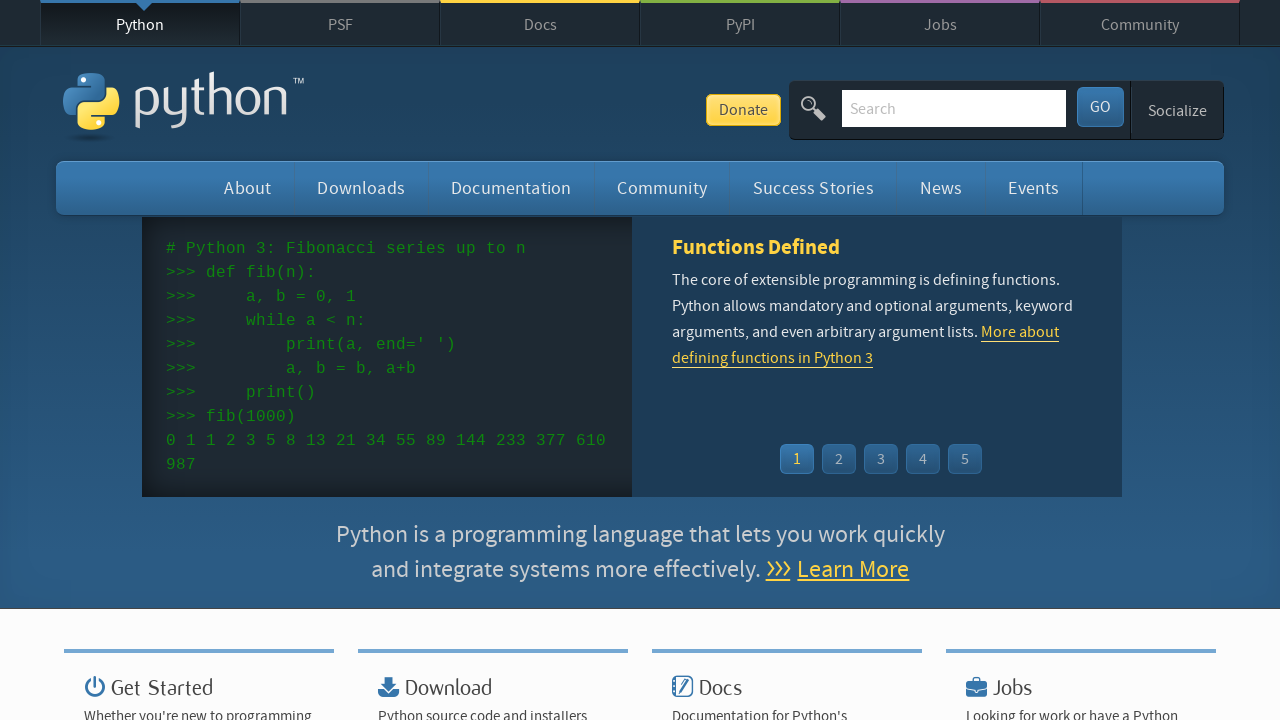

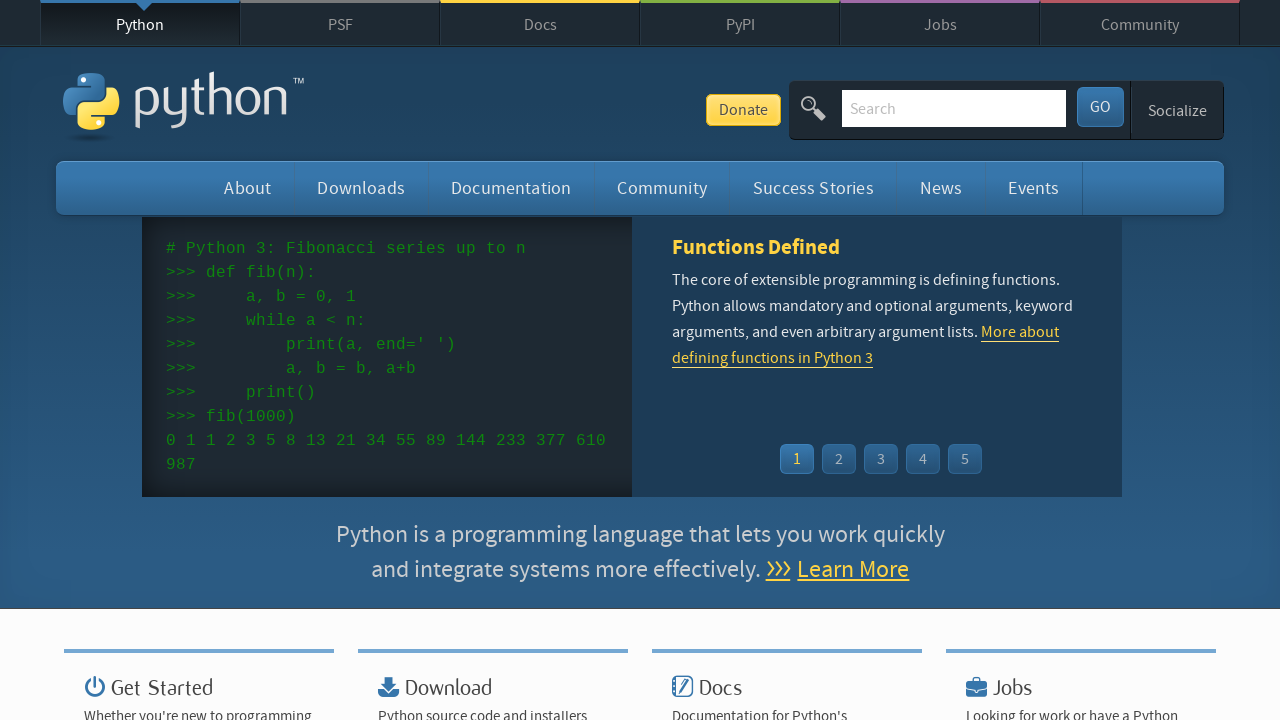